Tests the FAQ accordion section on a scooter rental website by scrolling to each of the 8 questions and verifying they are visible and contain the expected text.

Starting URL: https://qa-scooter.praktikum-services.ru/

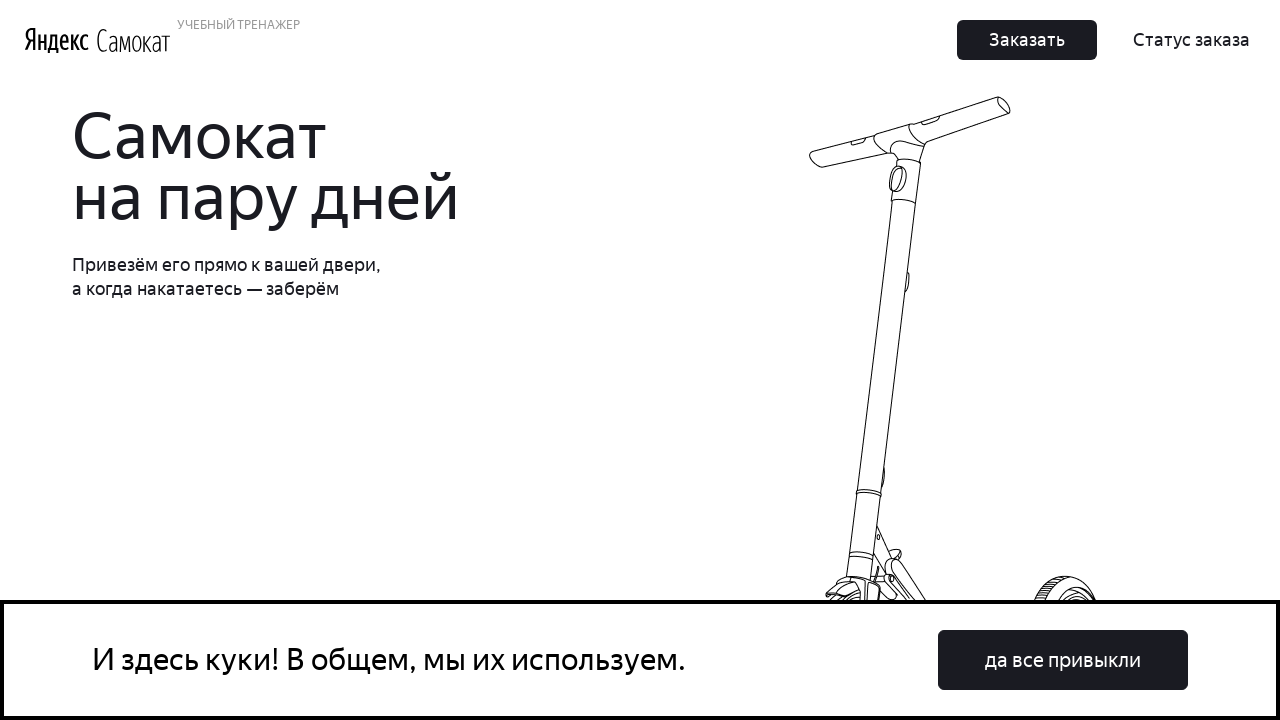

Waited for question element accordion__heading-0 to attach
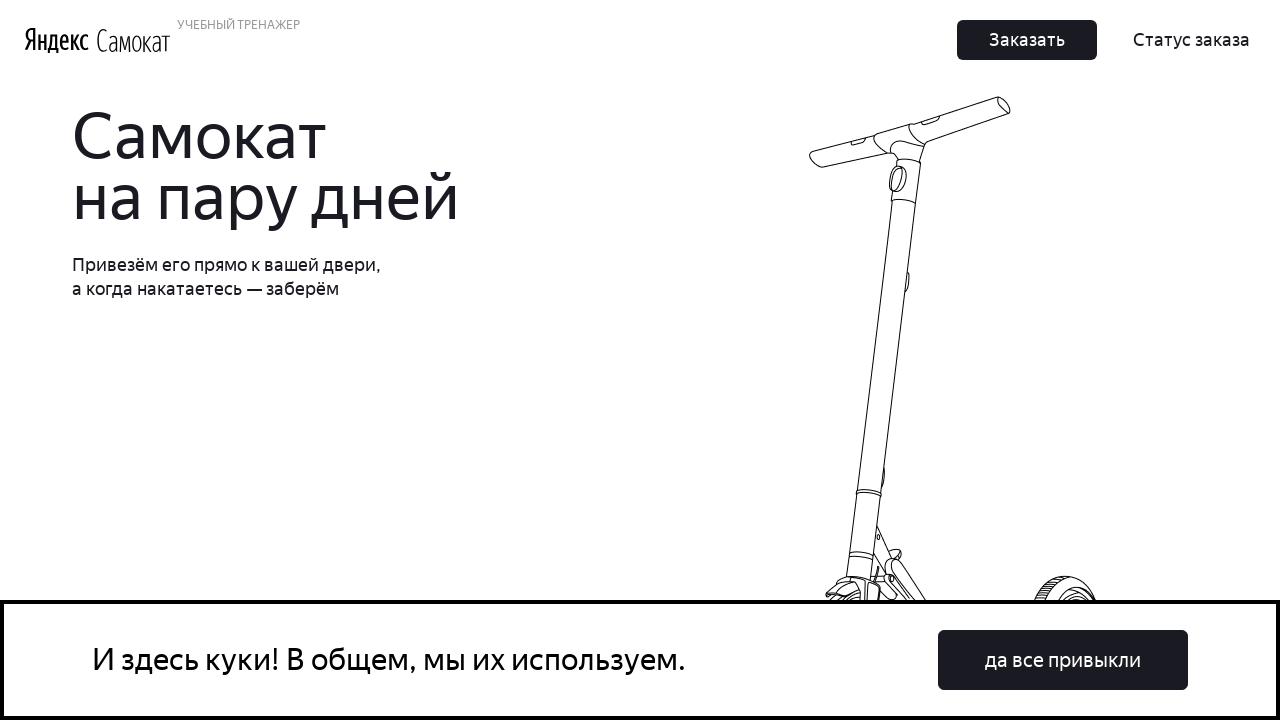

Scrolled to question accordion__heading-0 if needed
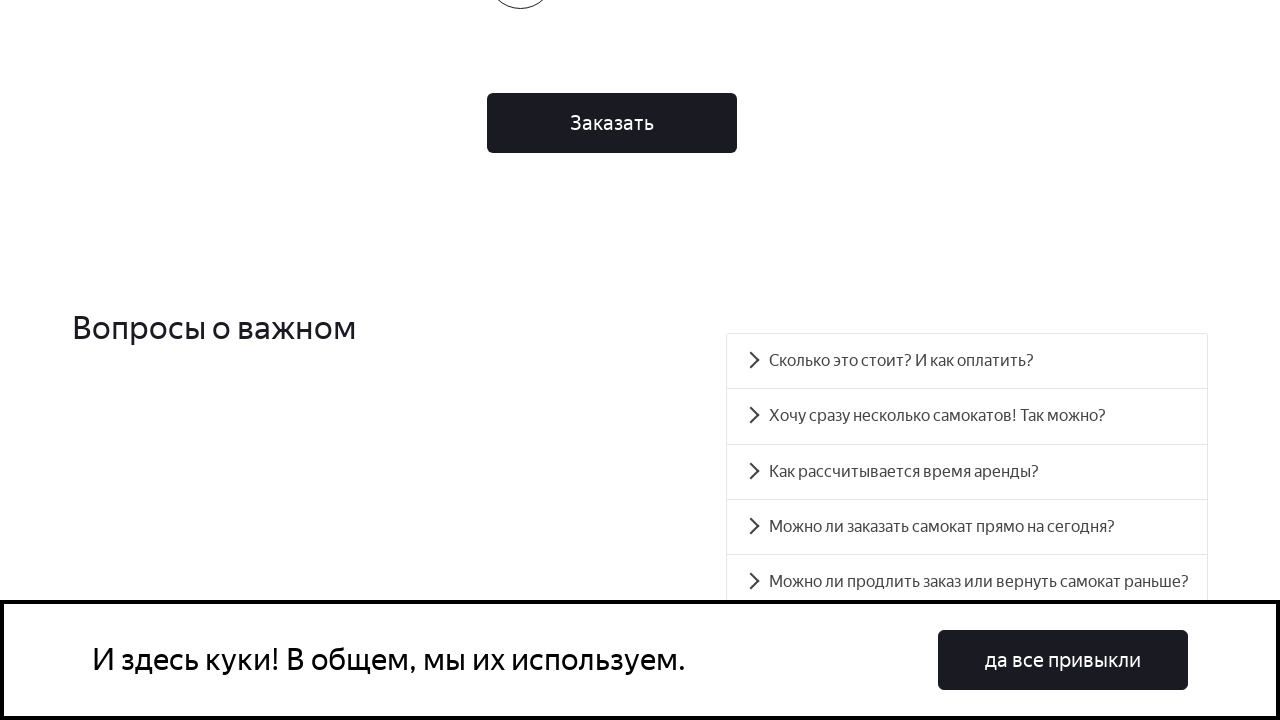

Clicked on question accordion__heading-0 to expand accordion at (967, 361) on #accordion__heading-0
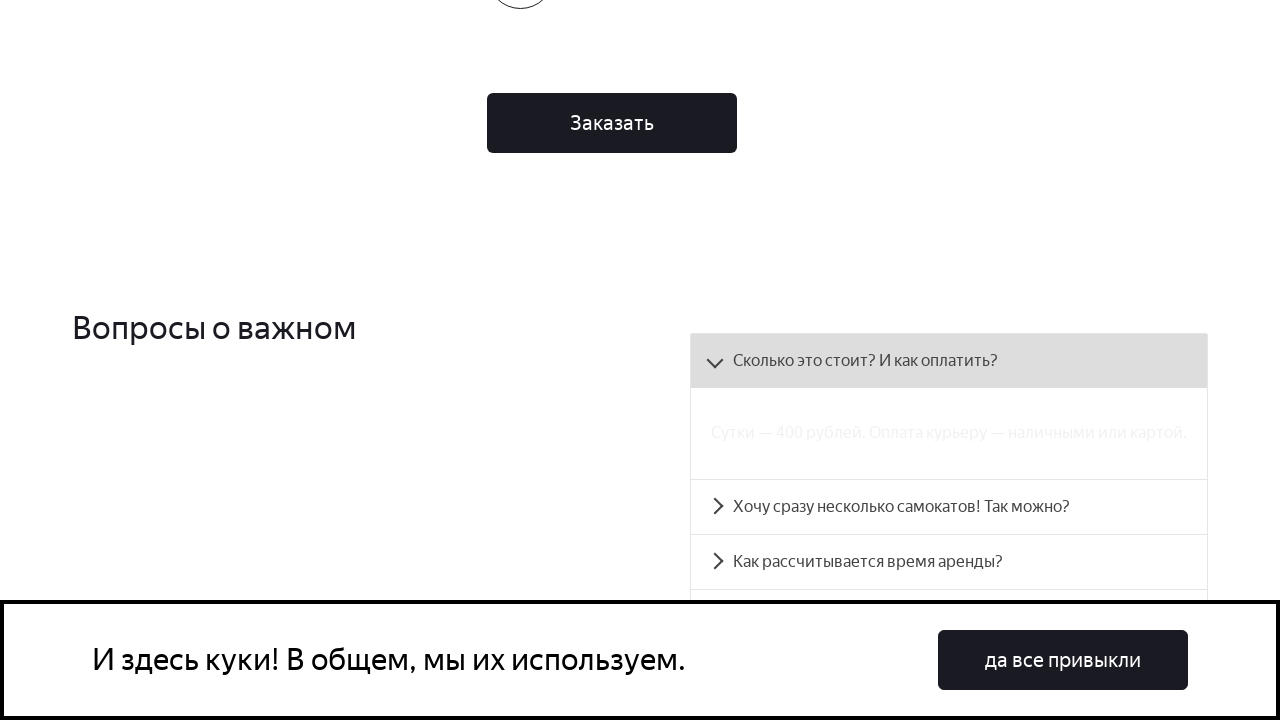

Waited 500ms for accordion animation of question accordion__heading-0
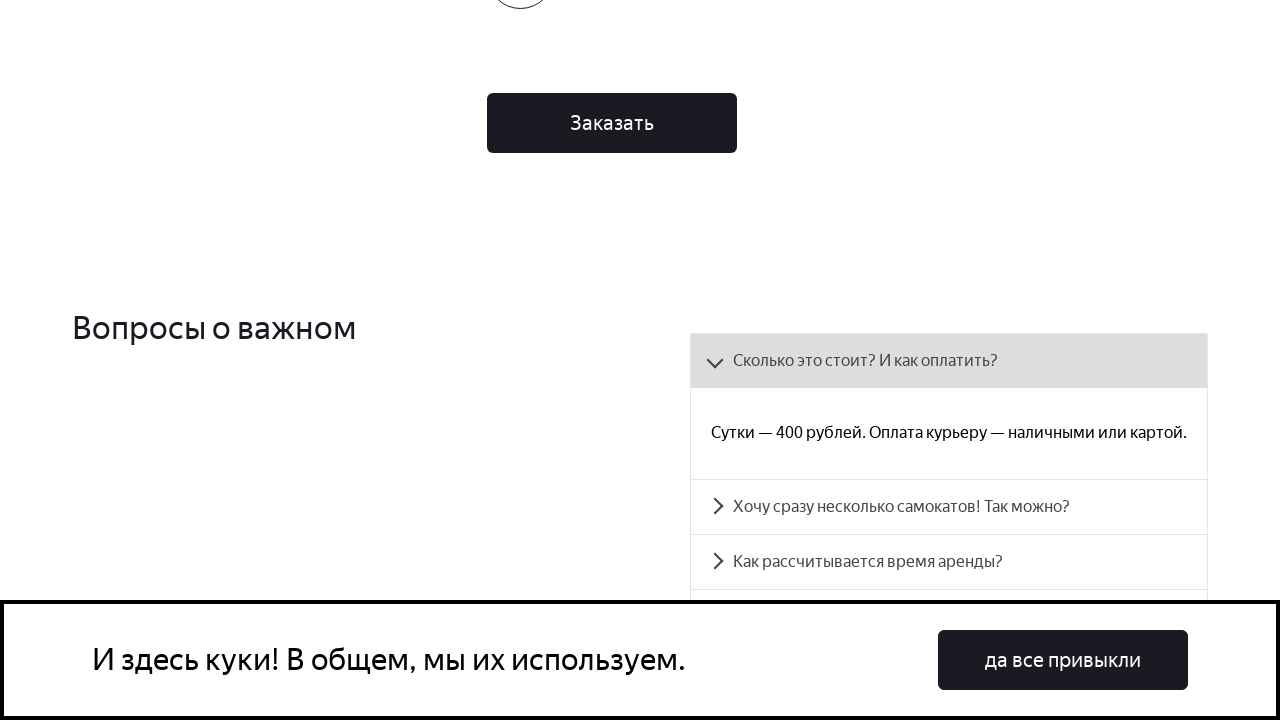

Waited for question element accordion__heading-1 to attach
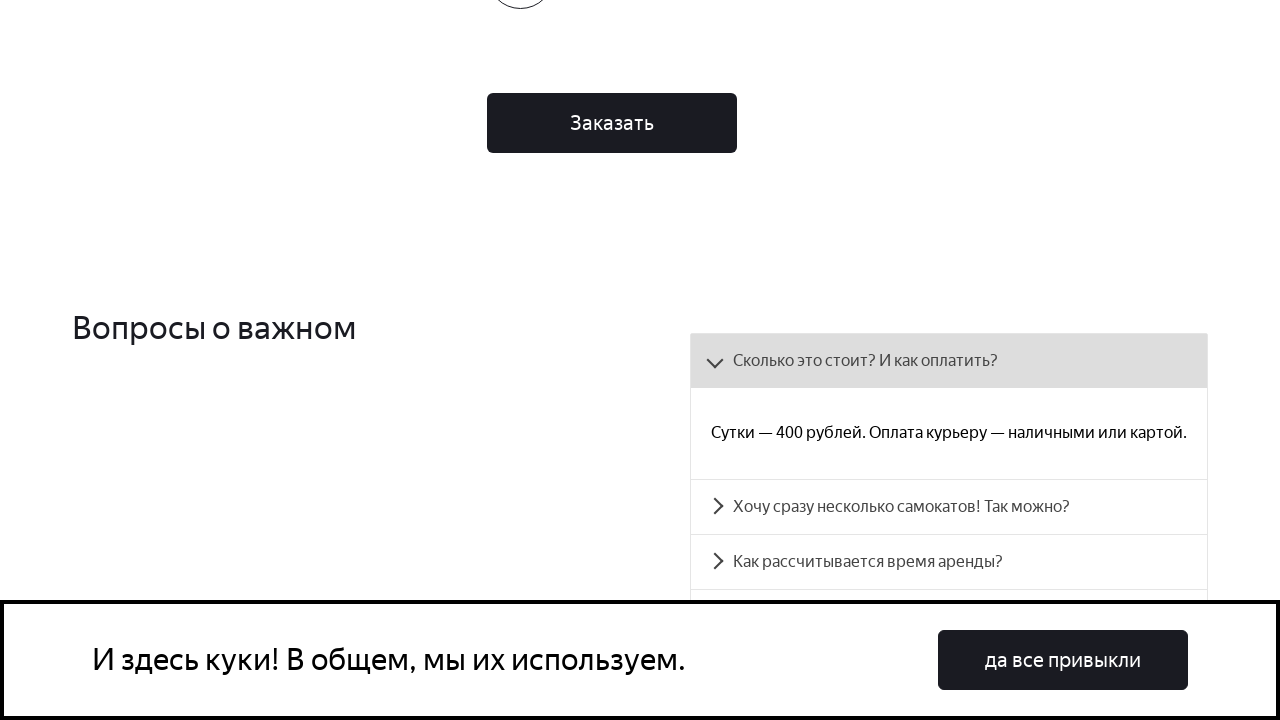

Scrolled to question accordion__heading-1 if needed
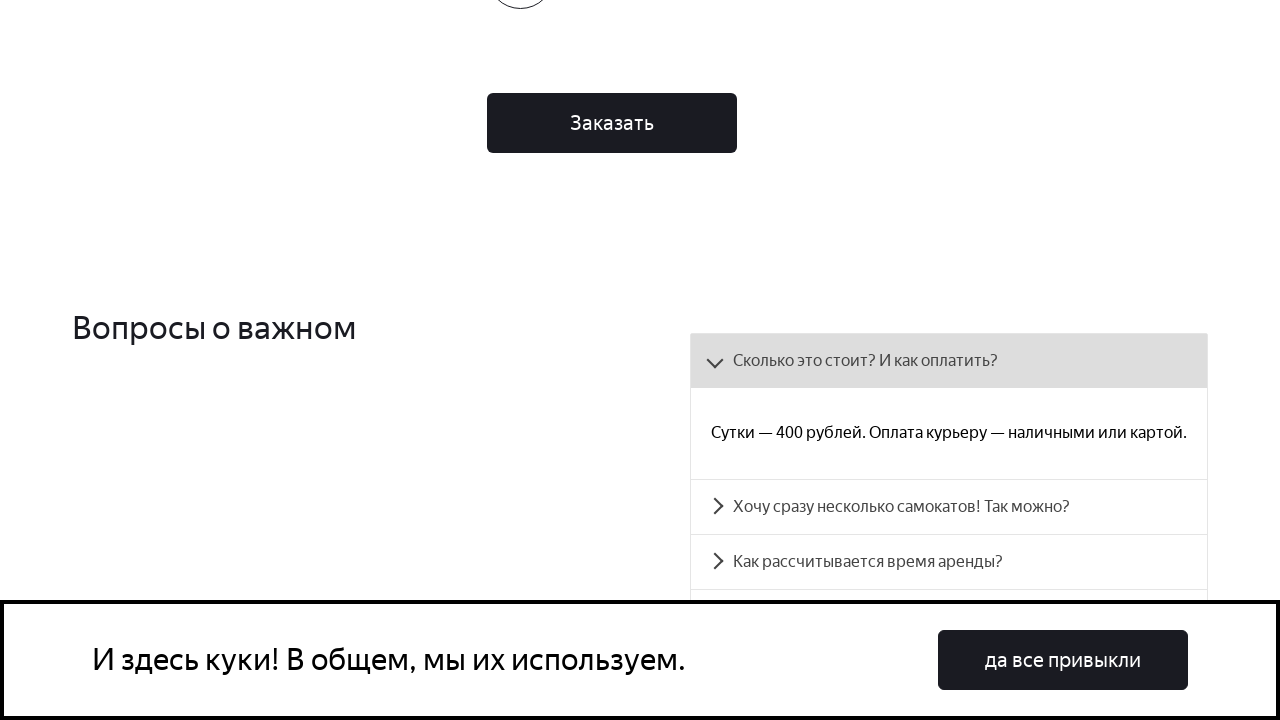

Clicked on question accordion__heading-1 to expand accordion at (949, 507) on #accordion__heading-1
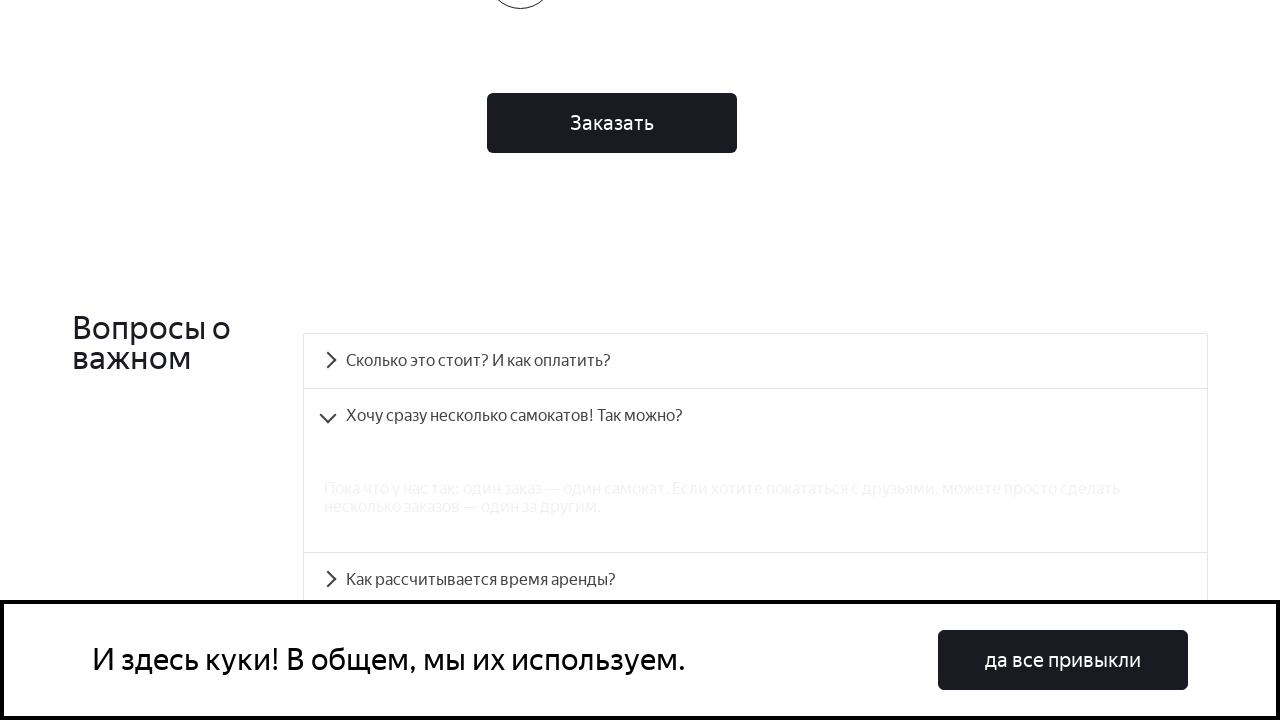

Waited 500ms for accordion animation of question accordion__heading-1
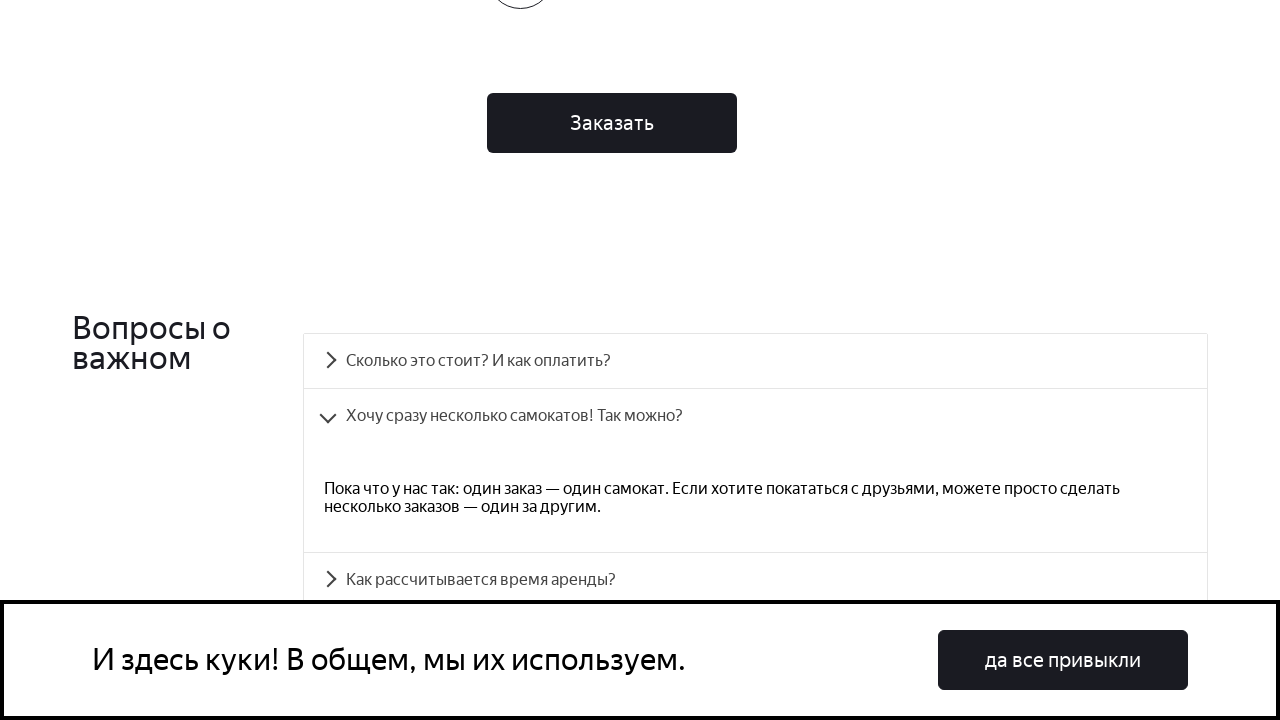

Waited for question element accordion__heading-2 to attach
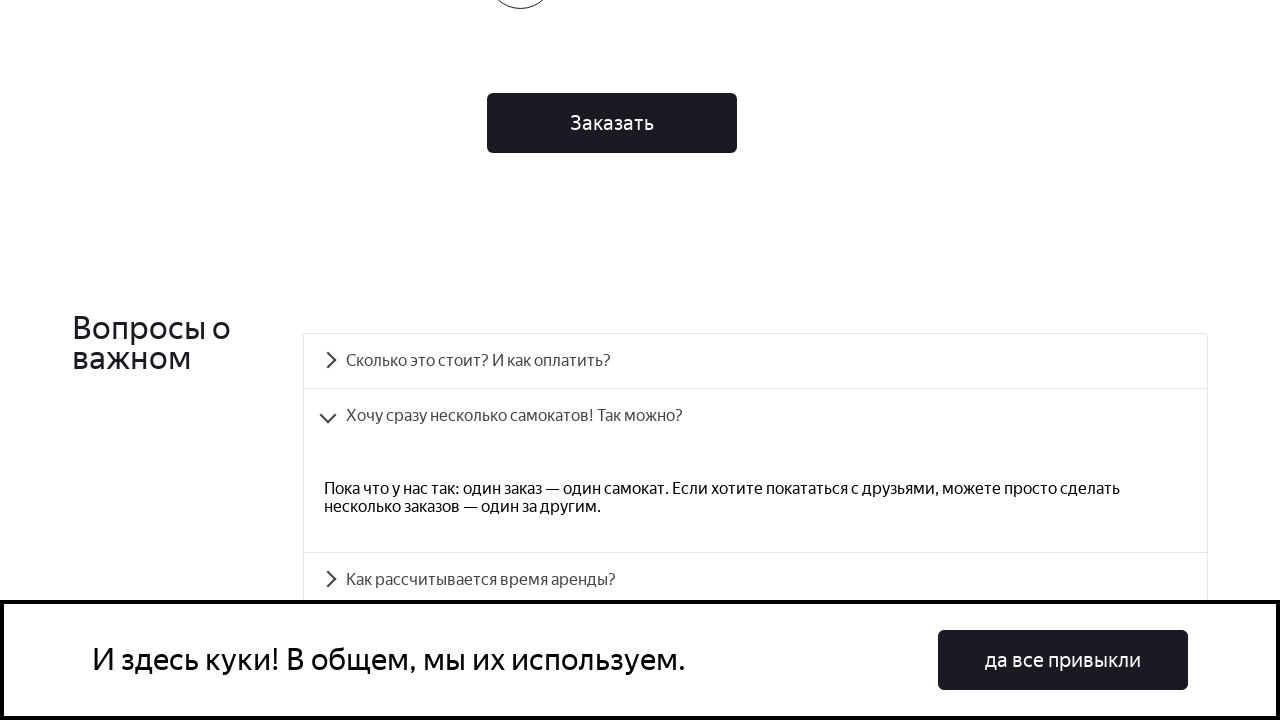

Scrolled to question accordion__heading-2 if needed
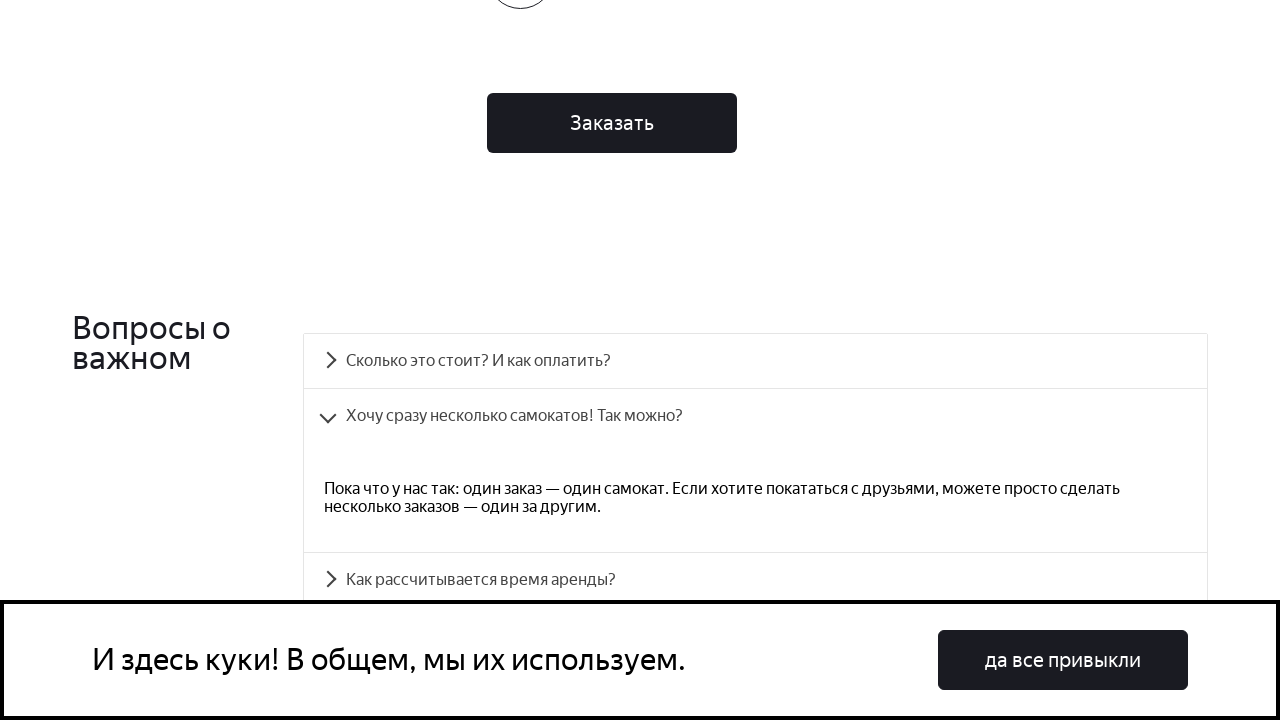

Clicked on question accordion__heading-2 to expand accordion at (755, 580) on #accordion__heading-2
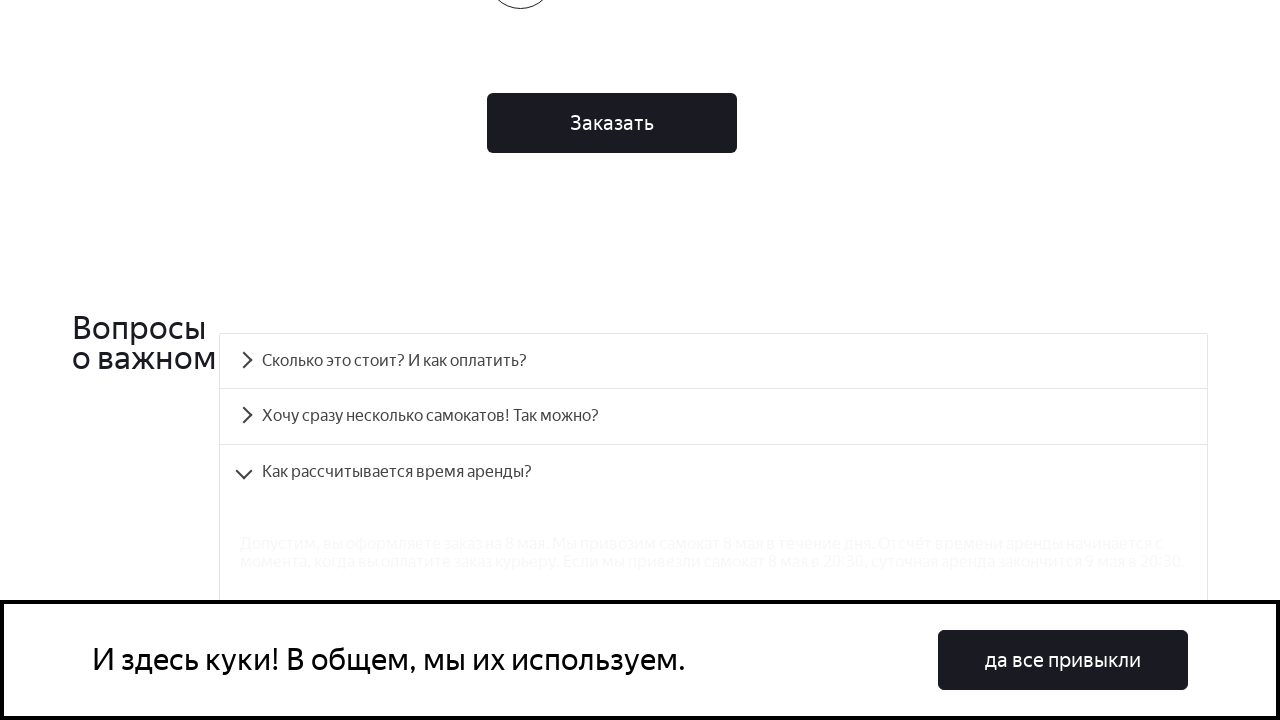

Waited 500ms for accordion animation of question accordion__heading-2
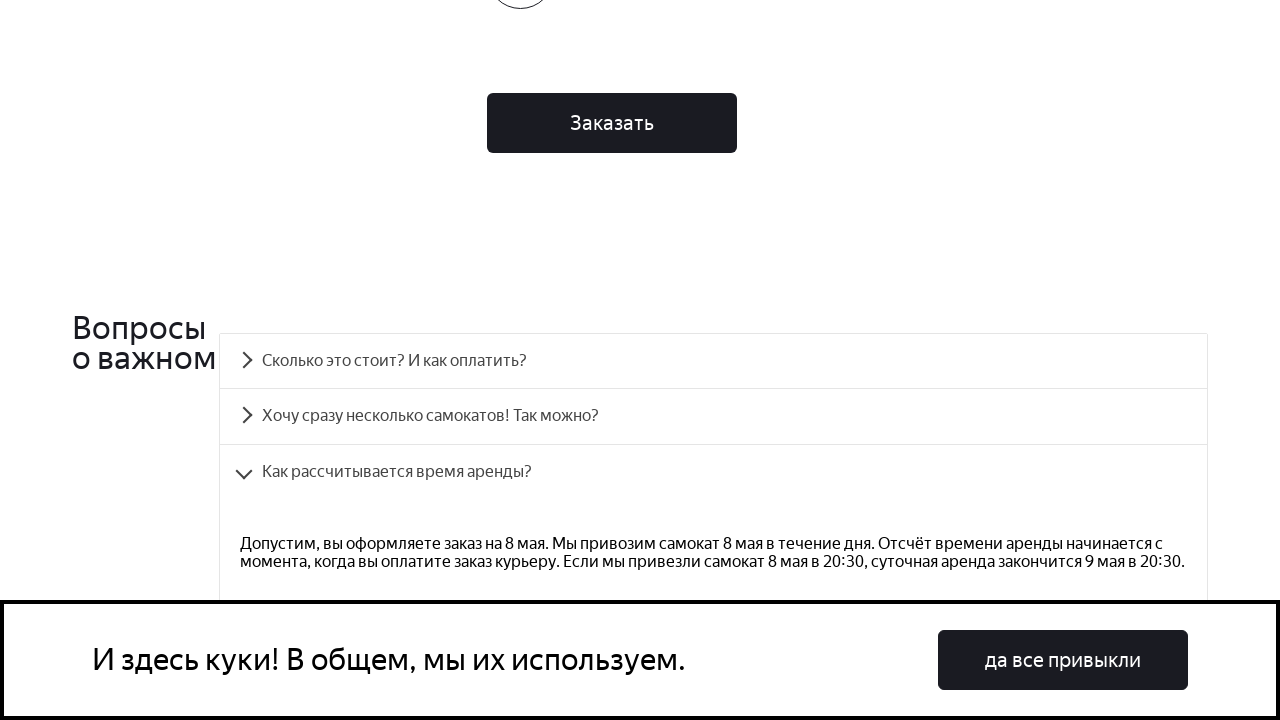

Waited for question element accordion__heading-3 to attach
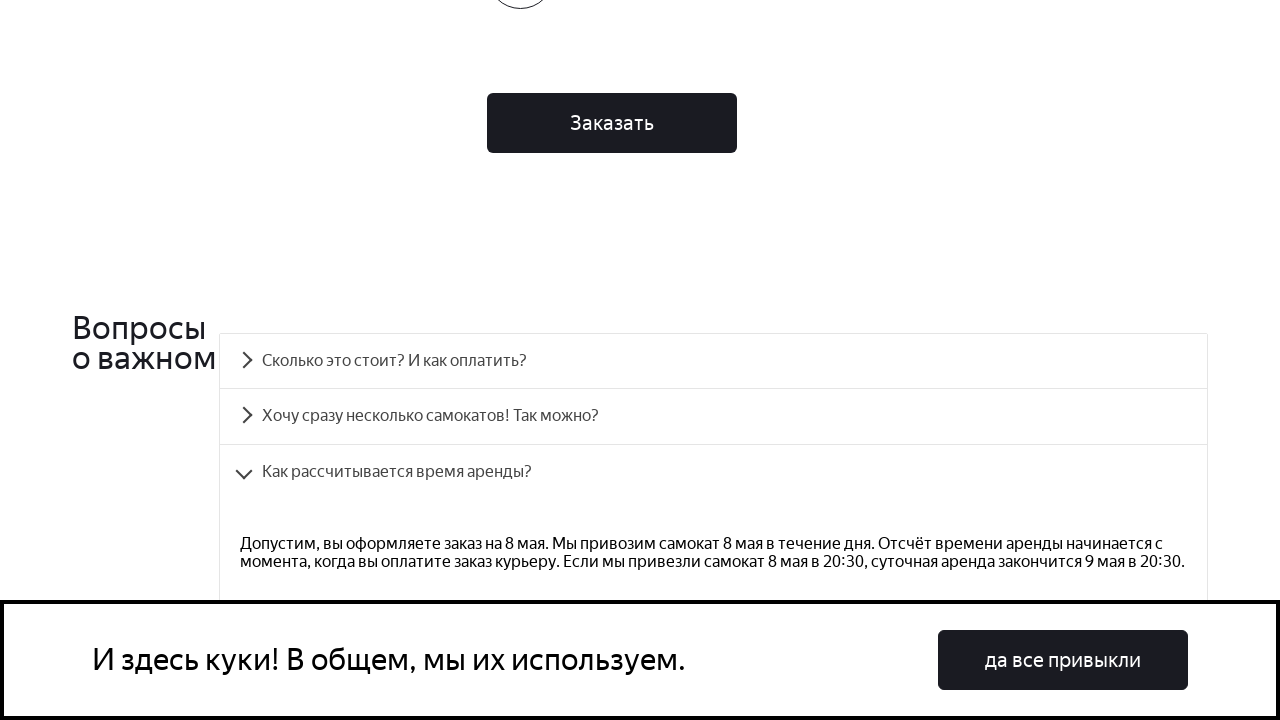

Scrolled to question accordion__heading-3 if needed
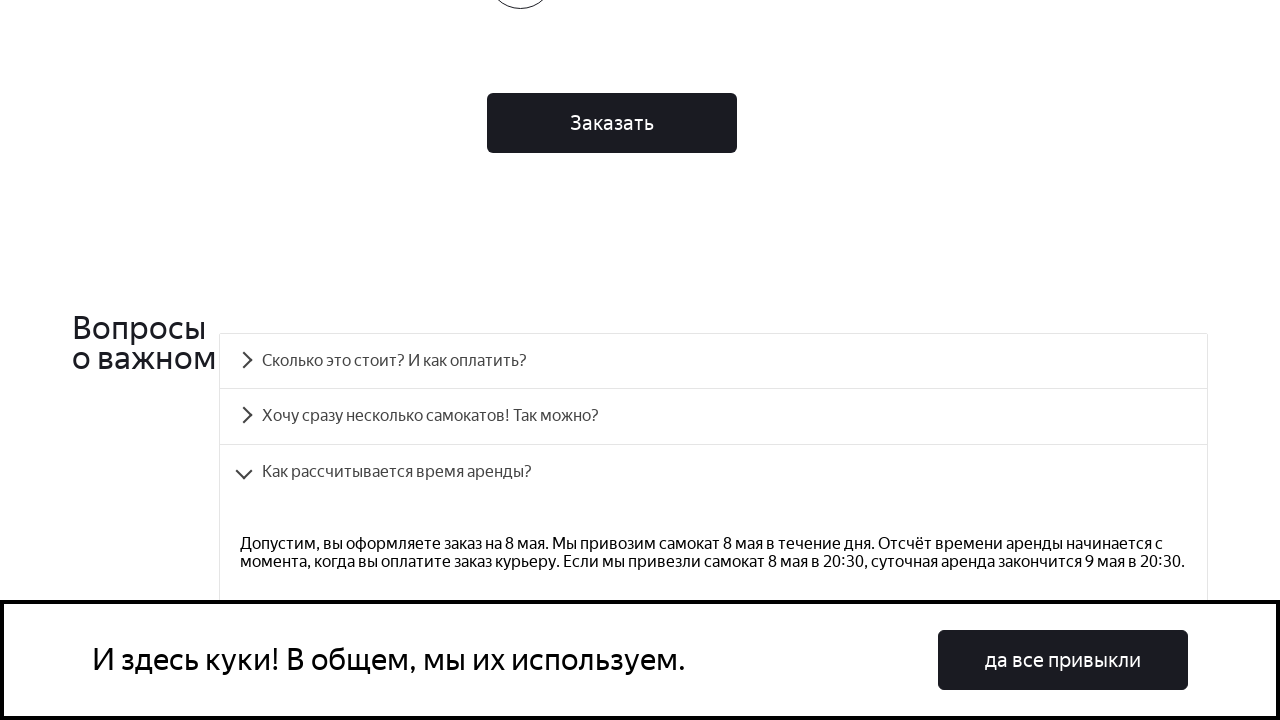

Clicked on question accordion__heading-3 to expand accordion at (714, 361) on #accordion__heading-3
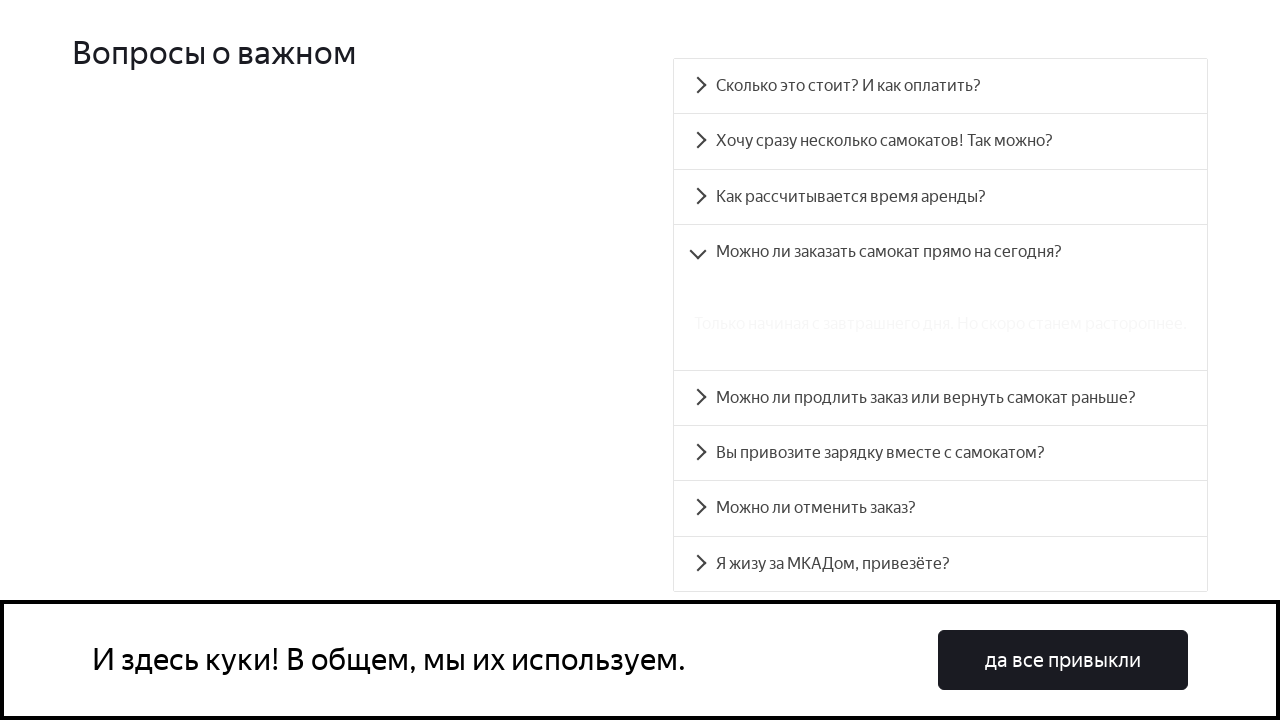

Waited 500ms for accordion animation of question accordion__heading-3
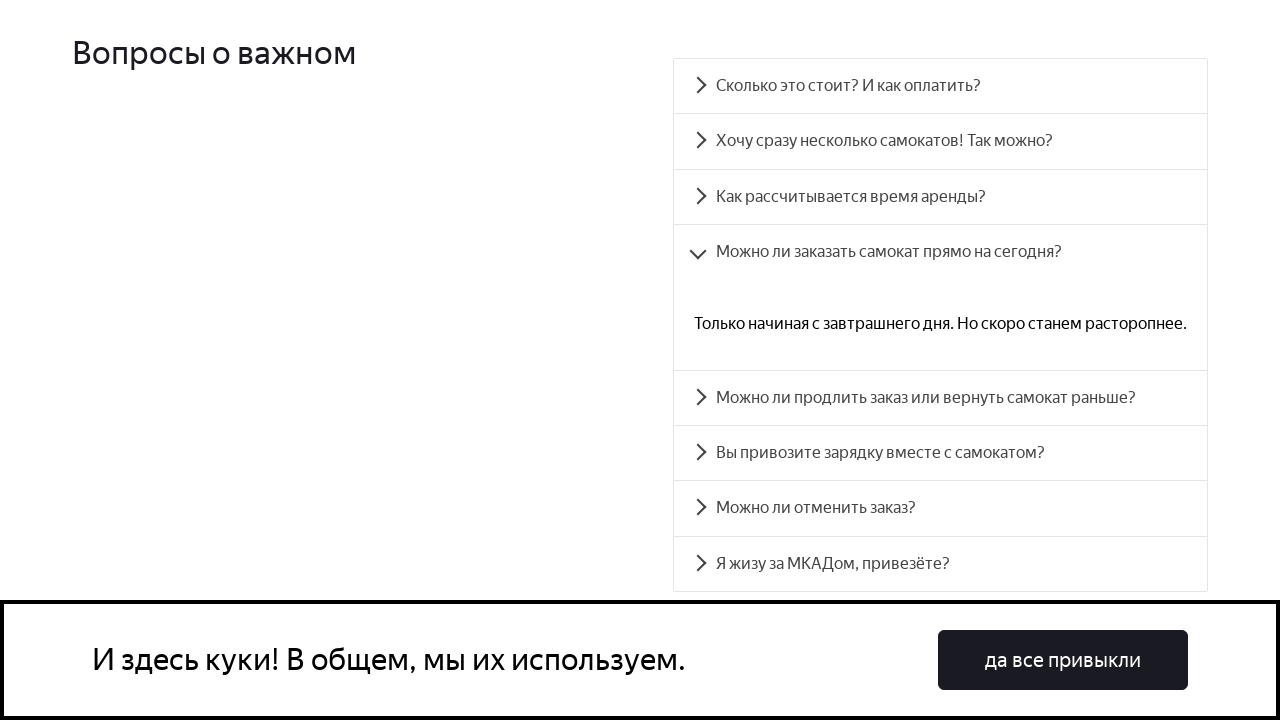

Waited for question element accordion__heading-4 to attach
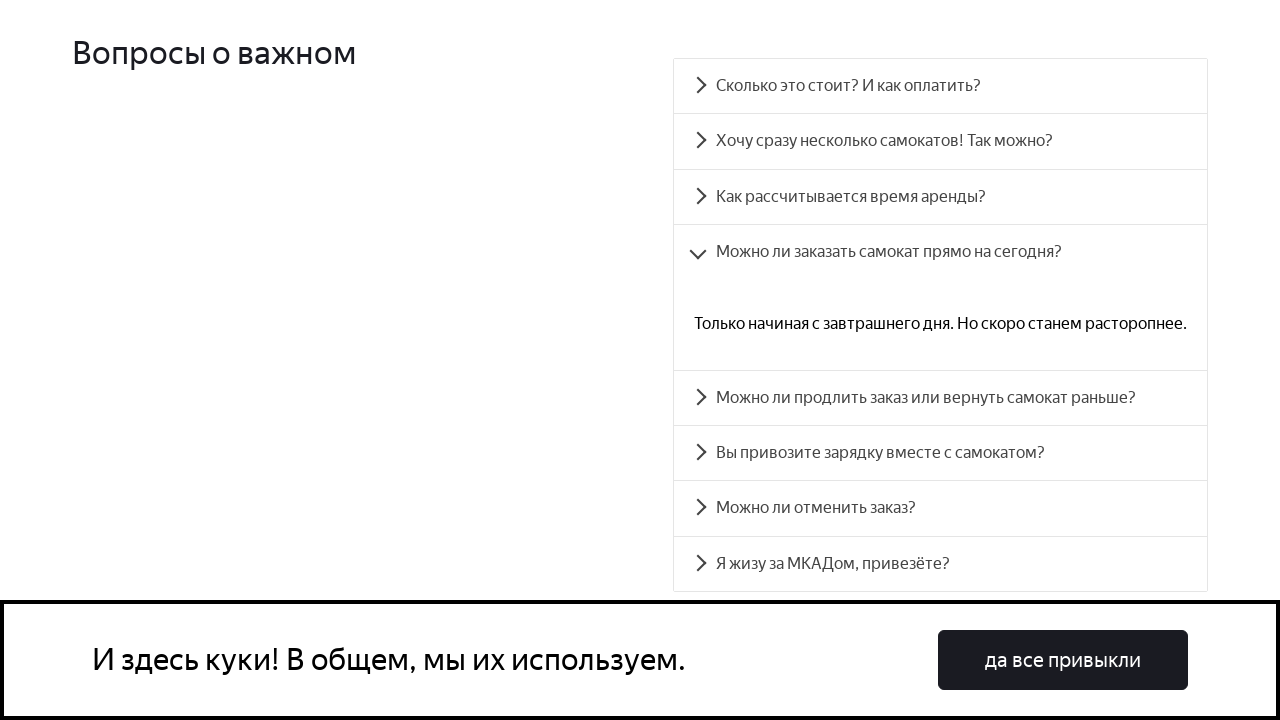

Scrolled to question accordion__heading-4 if needed
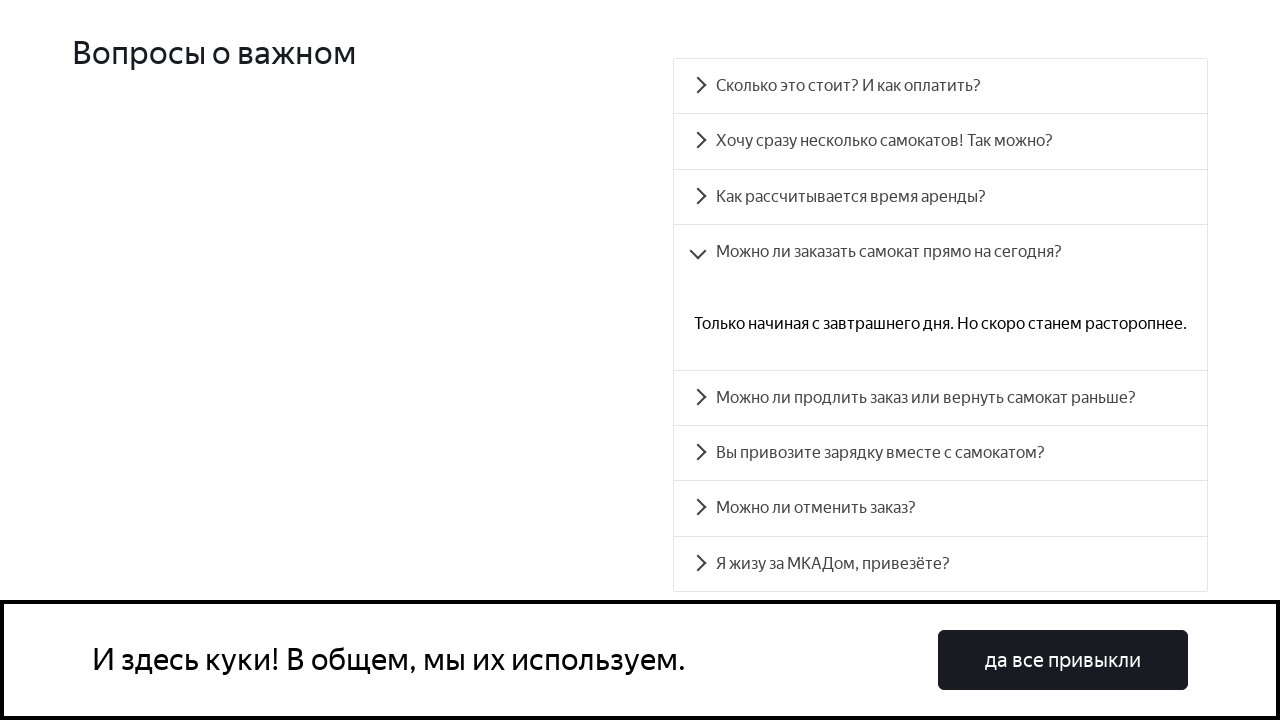

Clicked on question accordion__heading-4 to expand accordion at (940, 398) on #accordion__heading-4
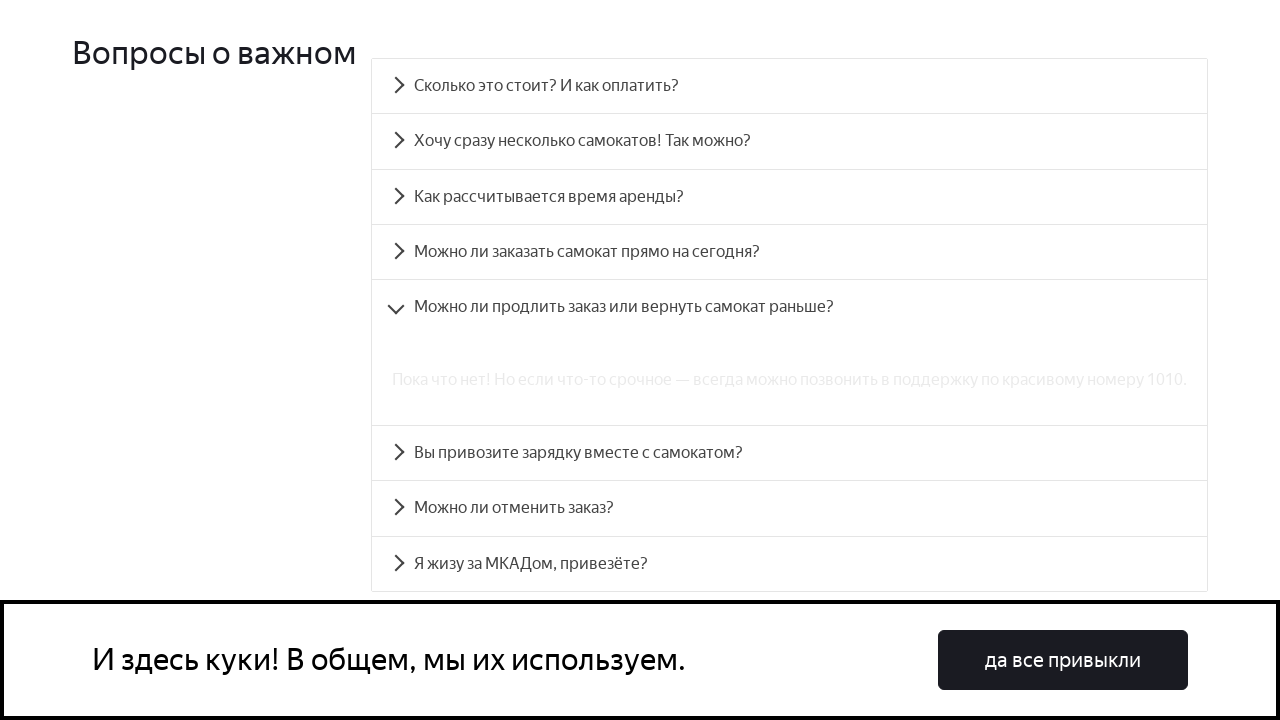

Waited 500ms for accordion animation of question accordion__heading-4
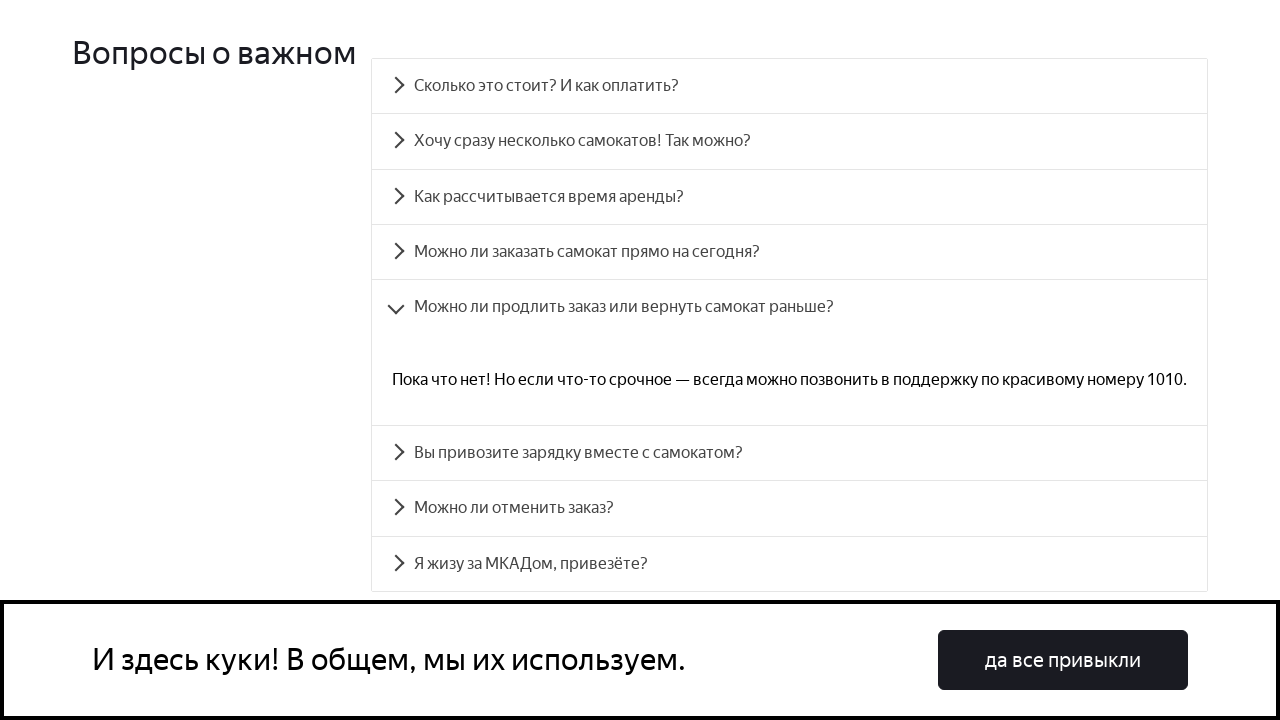

Waited for question element accordion__heading-5 to attach
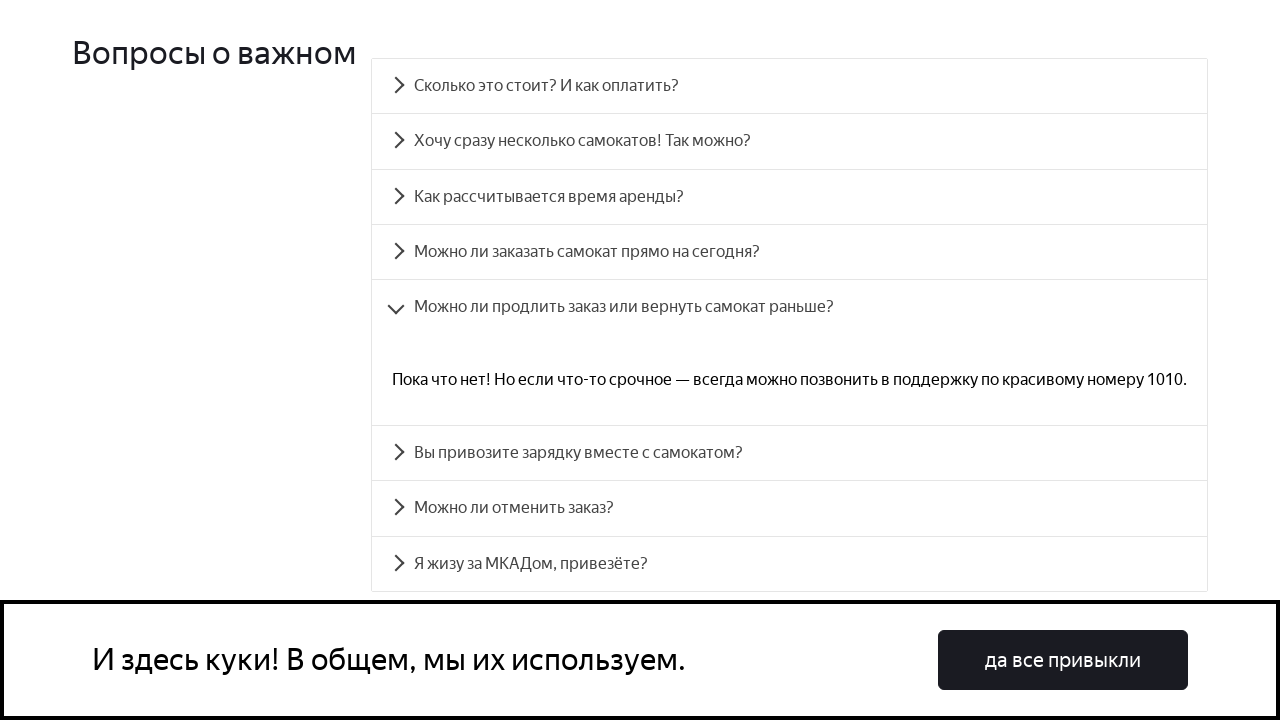

Scrolled to question accordion__heading-5 if needed
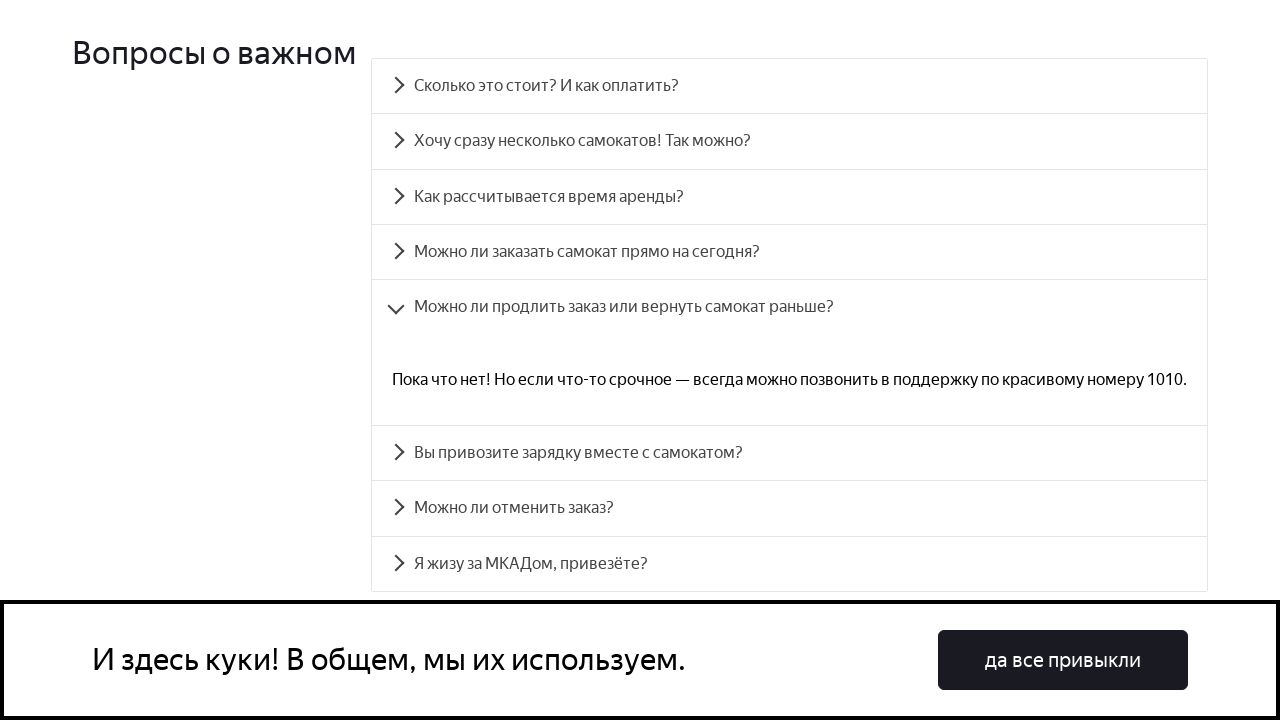

Clicked on question accordion__heading-5 to expand accordion at (790, 453) on #accordion__heading-5
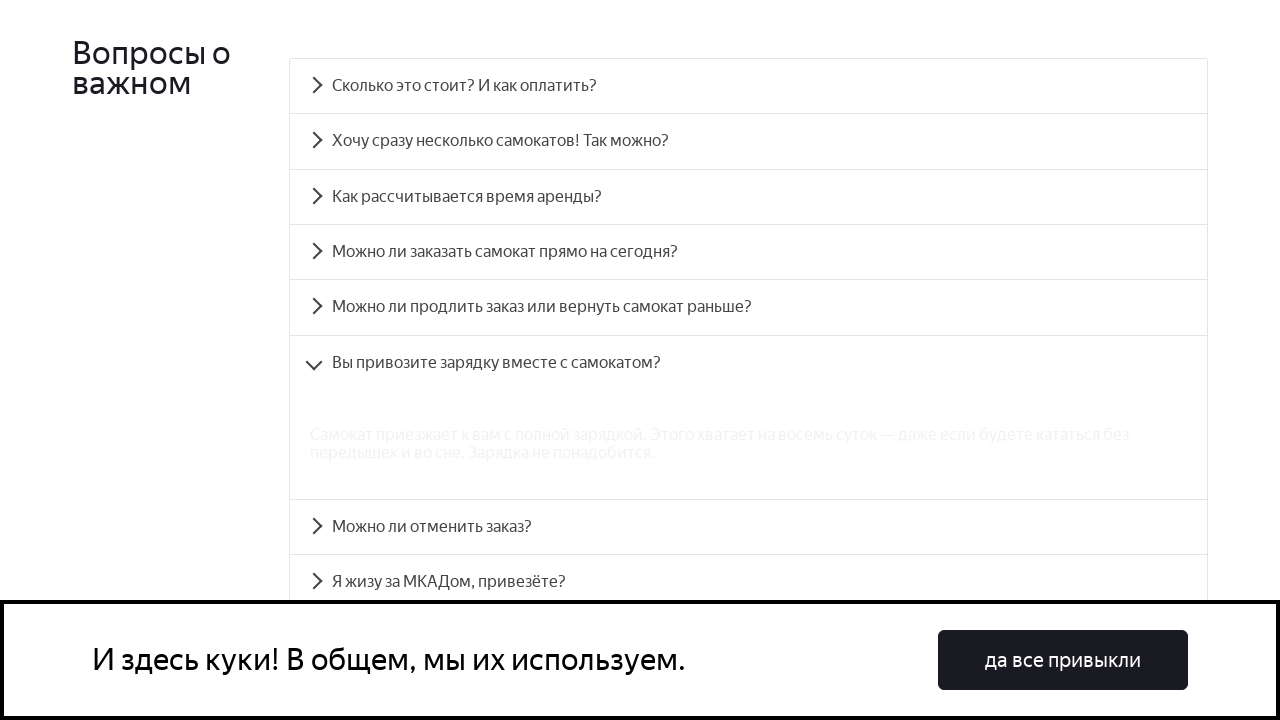

Waited 500ms for accordion animation of question accordion__heading-5
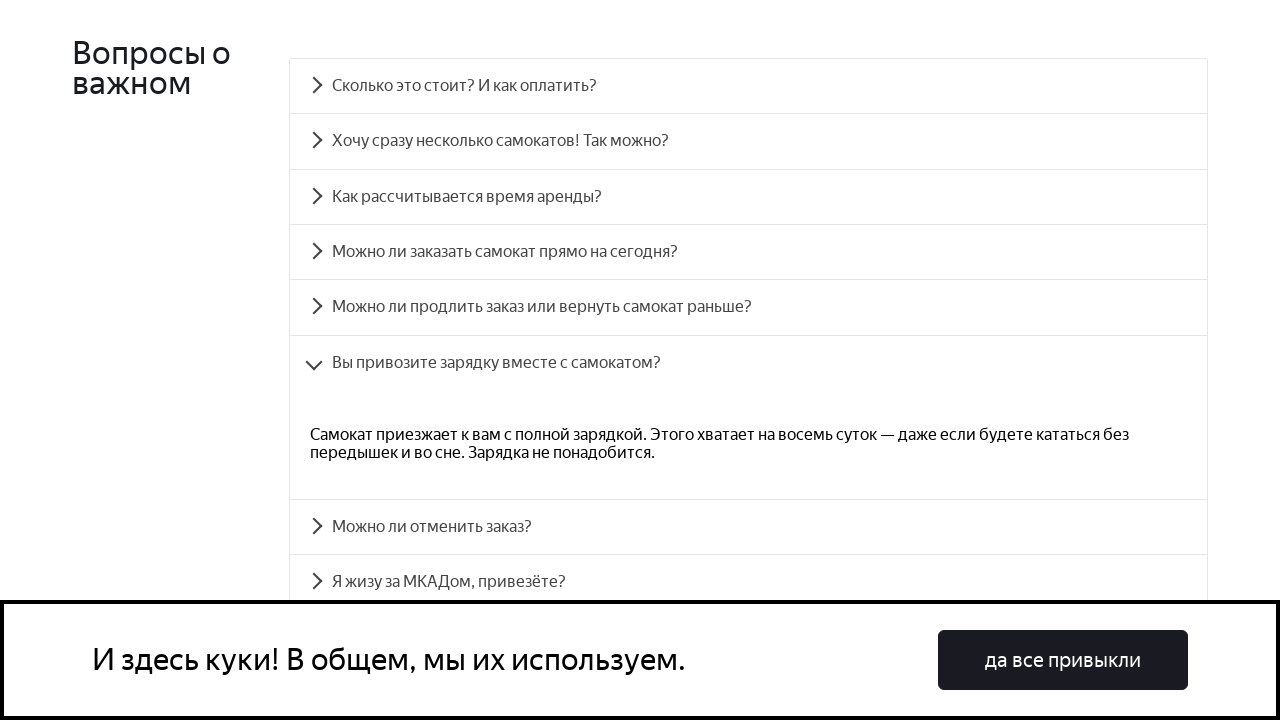

Waited for question element accordion__heading-6 to attach
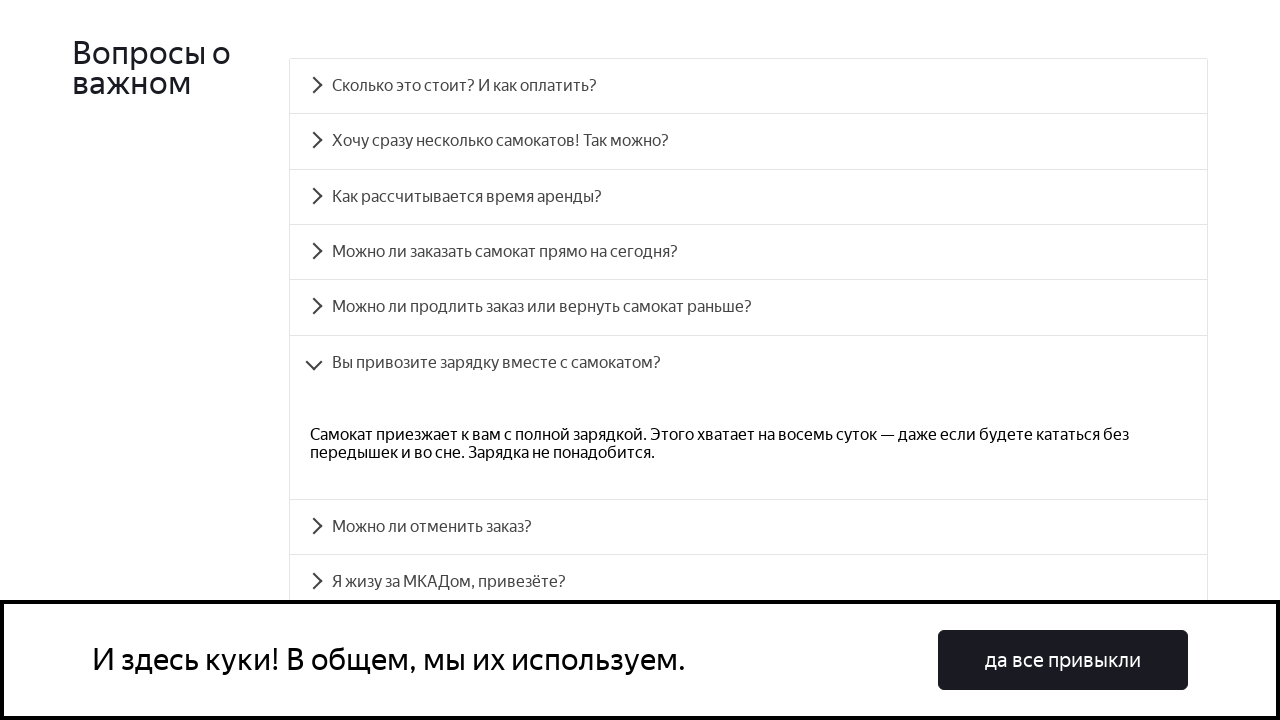

Scrolled to question accordion__heading-6 if needed
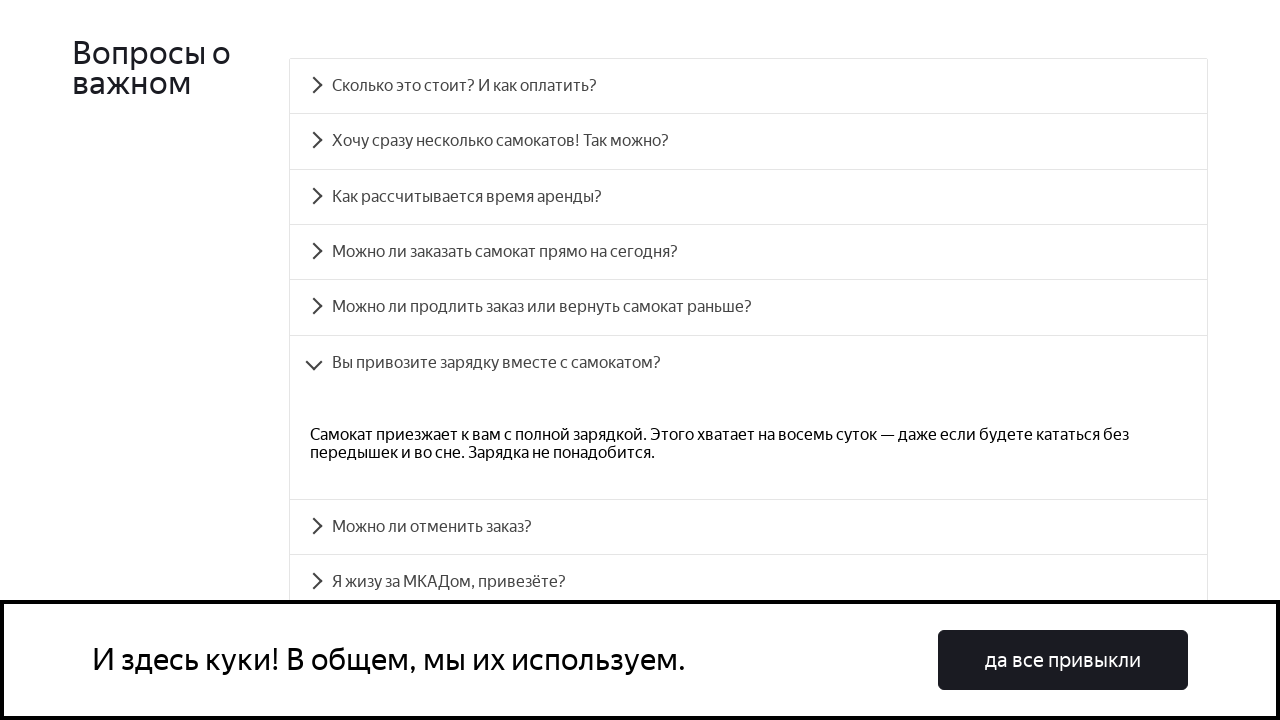

Clicked on question accordion__heading-6 to expand accordion at (748, 527) on #accordion__heading-6
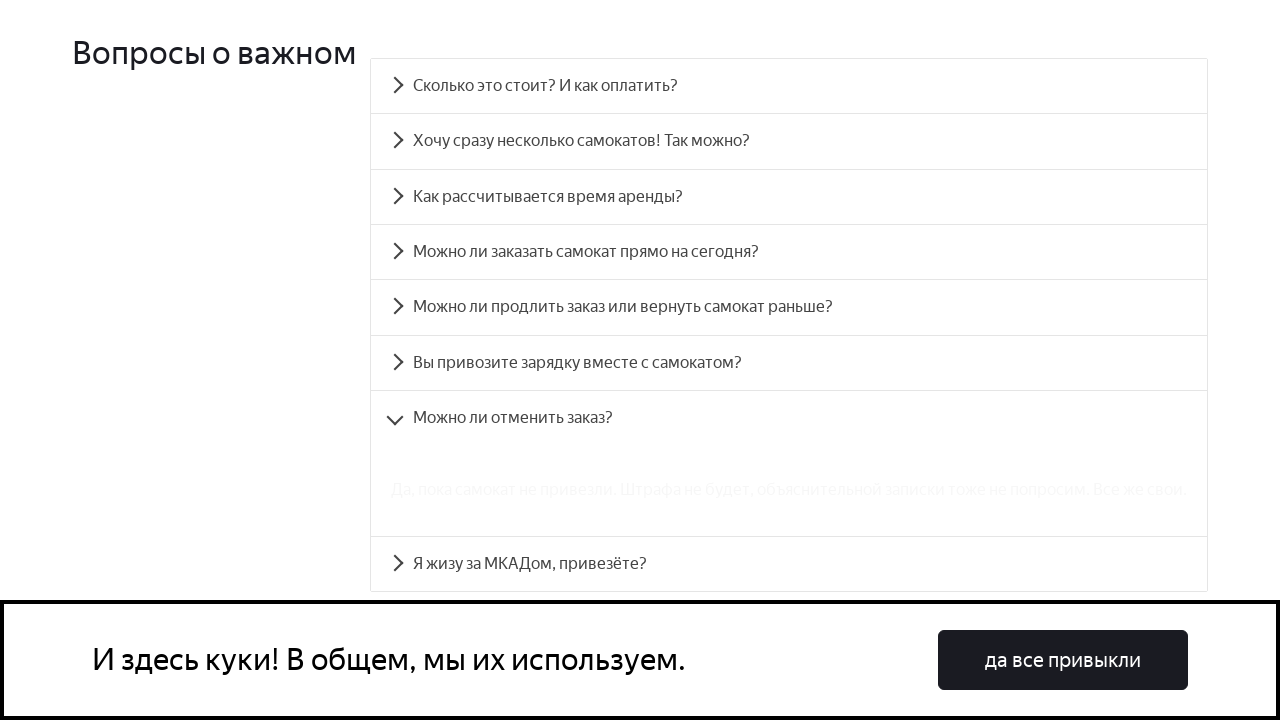

Waited 500ms for accordion animation of question accordion__heading-6
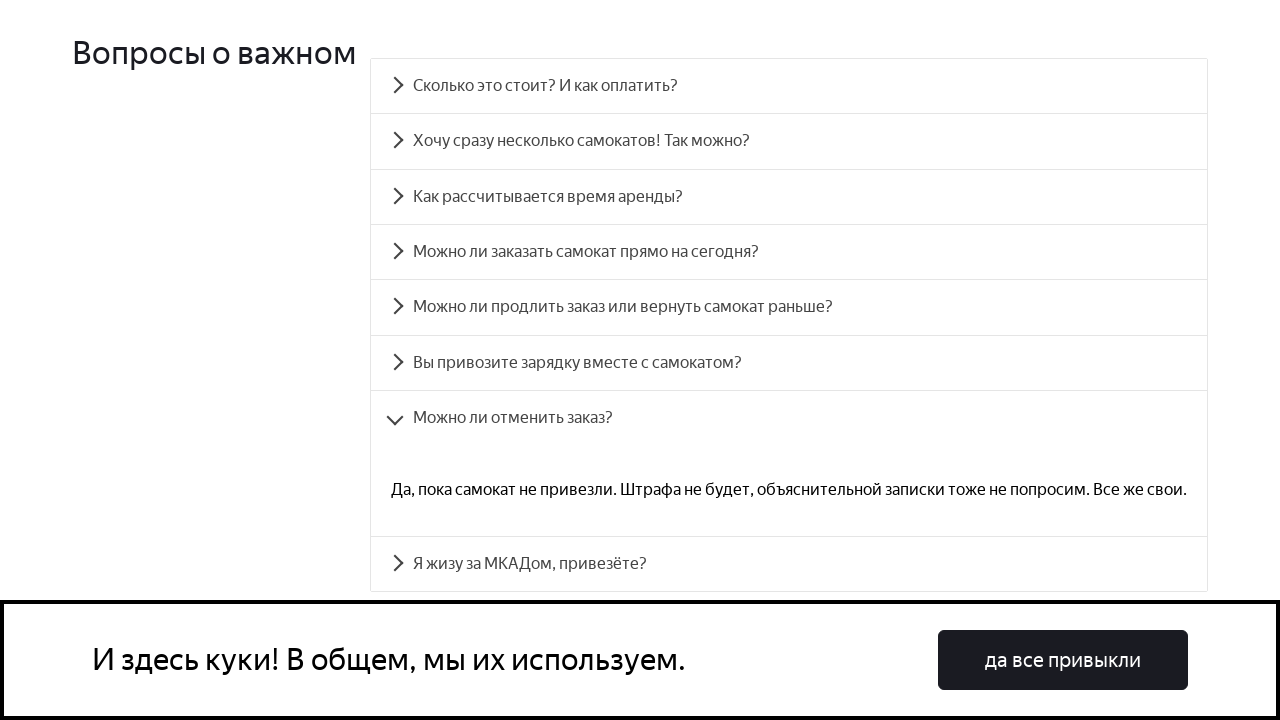

Waited for question element accordion__heading-7 to attach
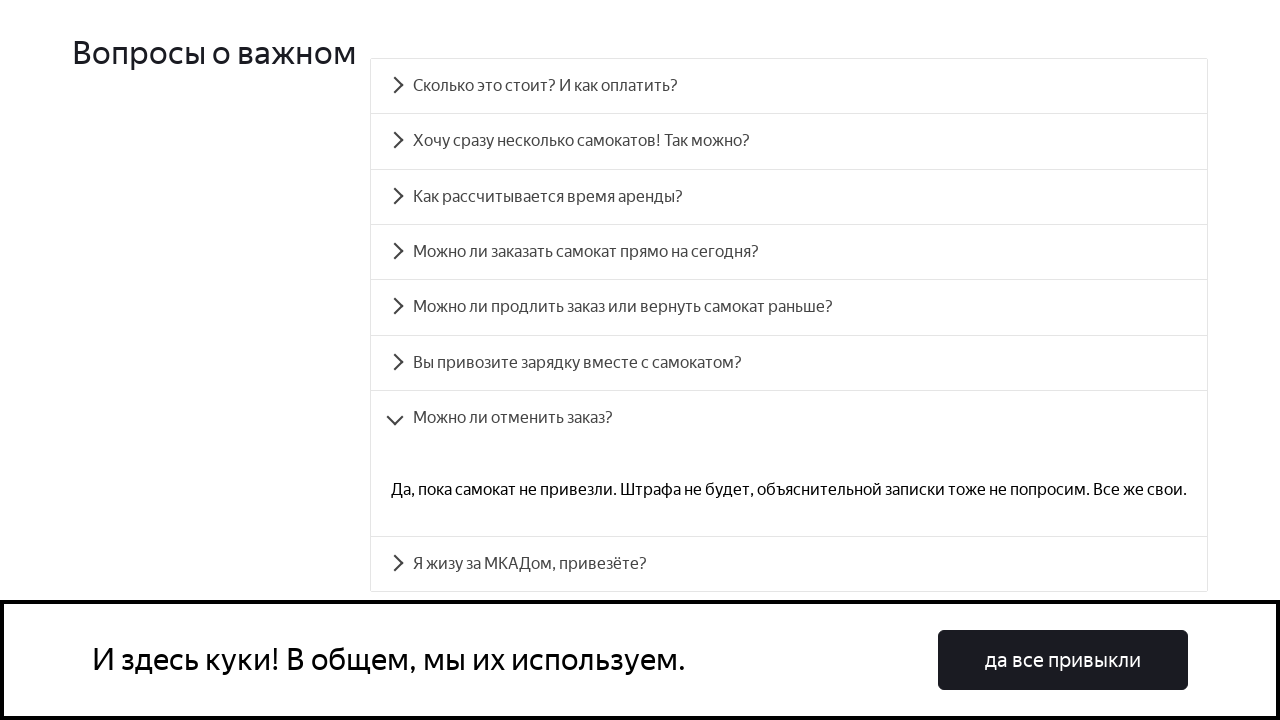

Scrolled to question accordion__heading-7 if needed
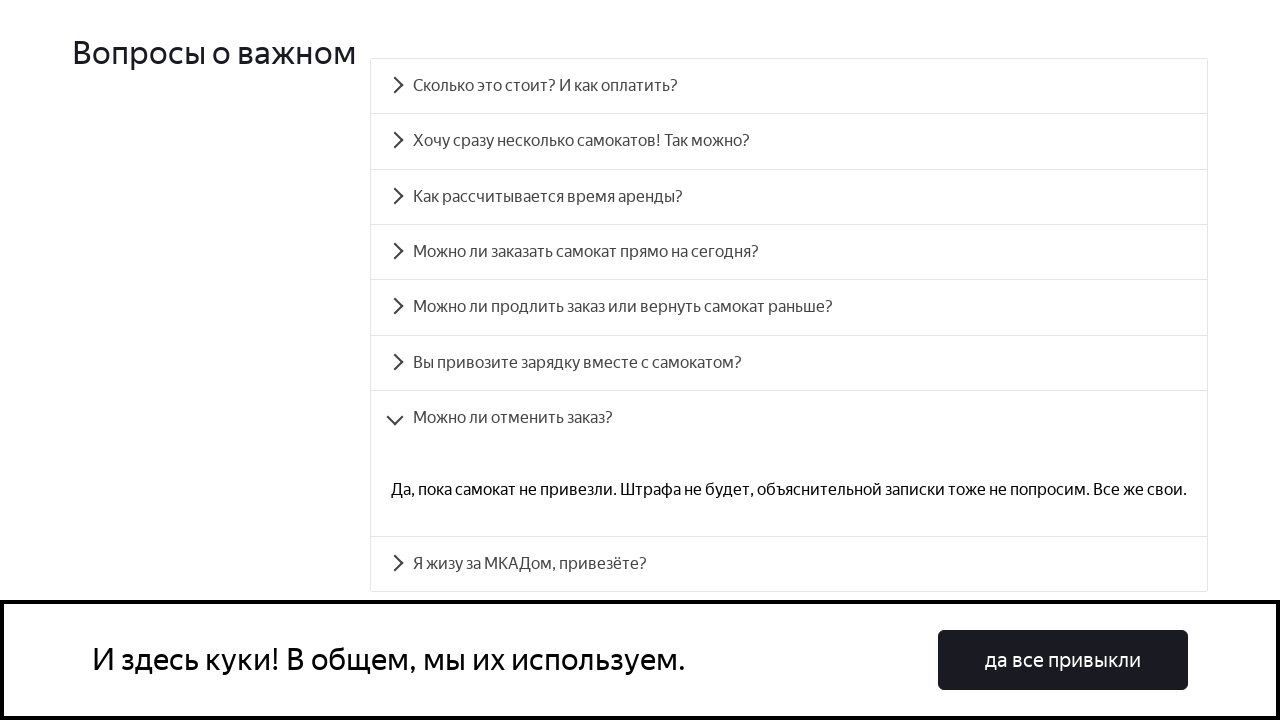

Clicked on question accordion__heading-7 to expand accordion at (789, 564) on #accordion__heading-7
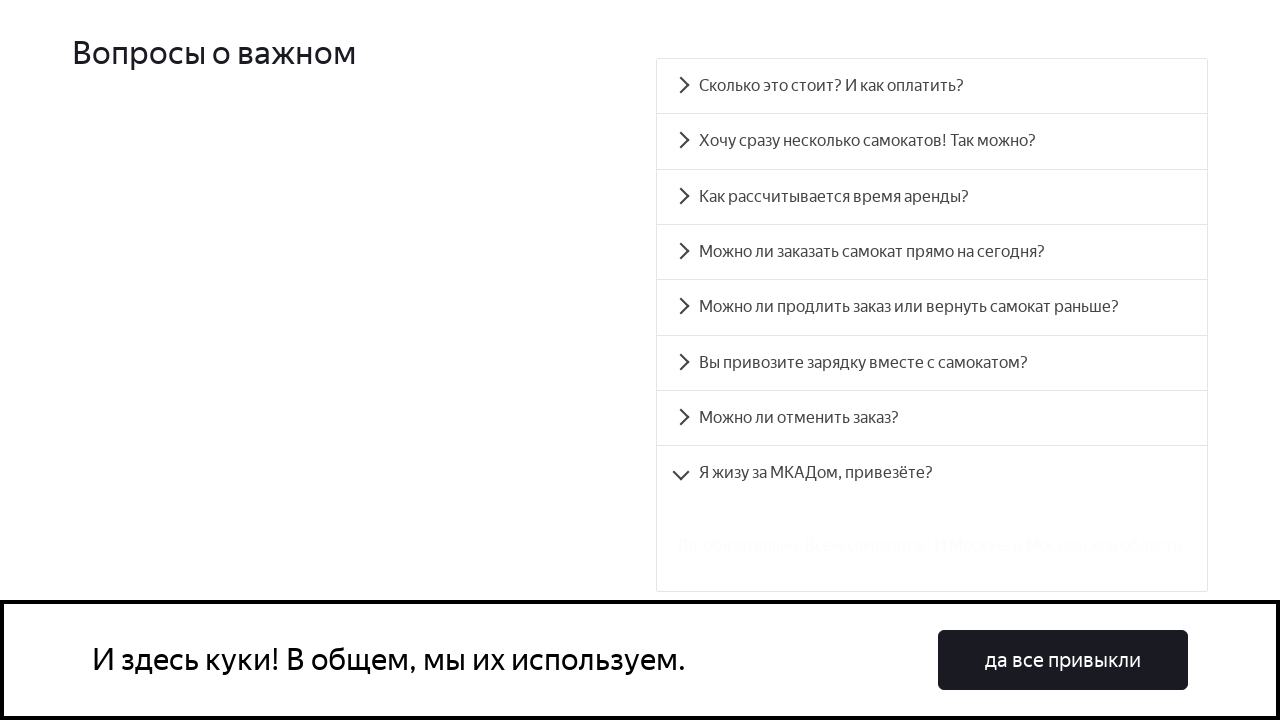

Waited 500ms for accordion animation of question accordion__heading-7
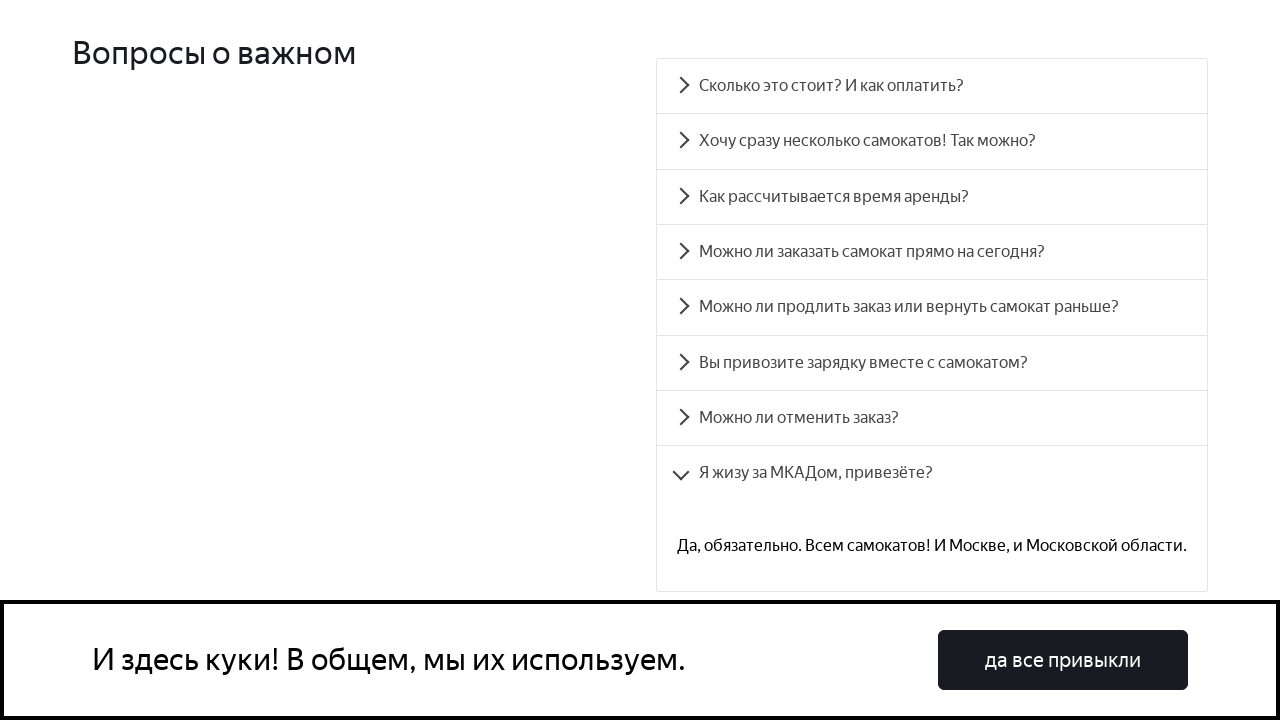

Verified that the last accordion panel is visible
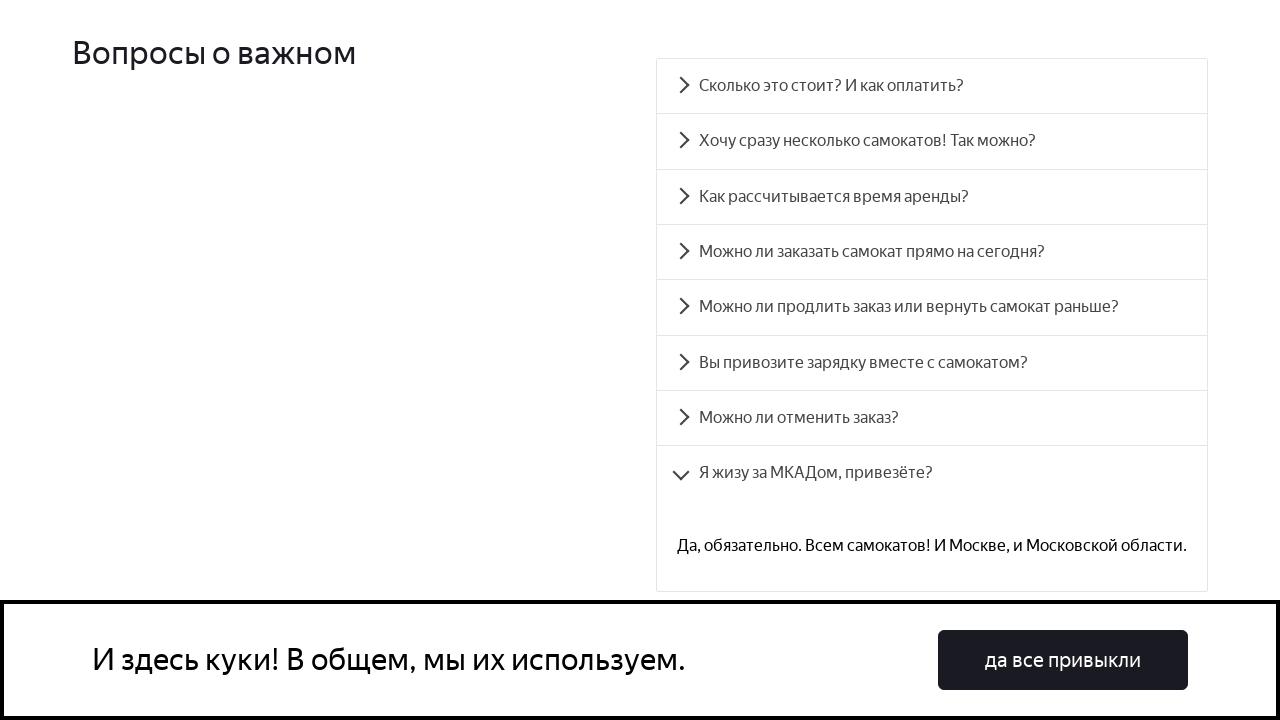

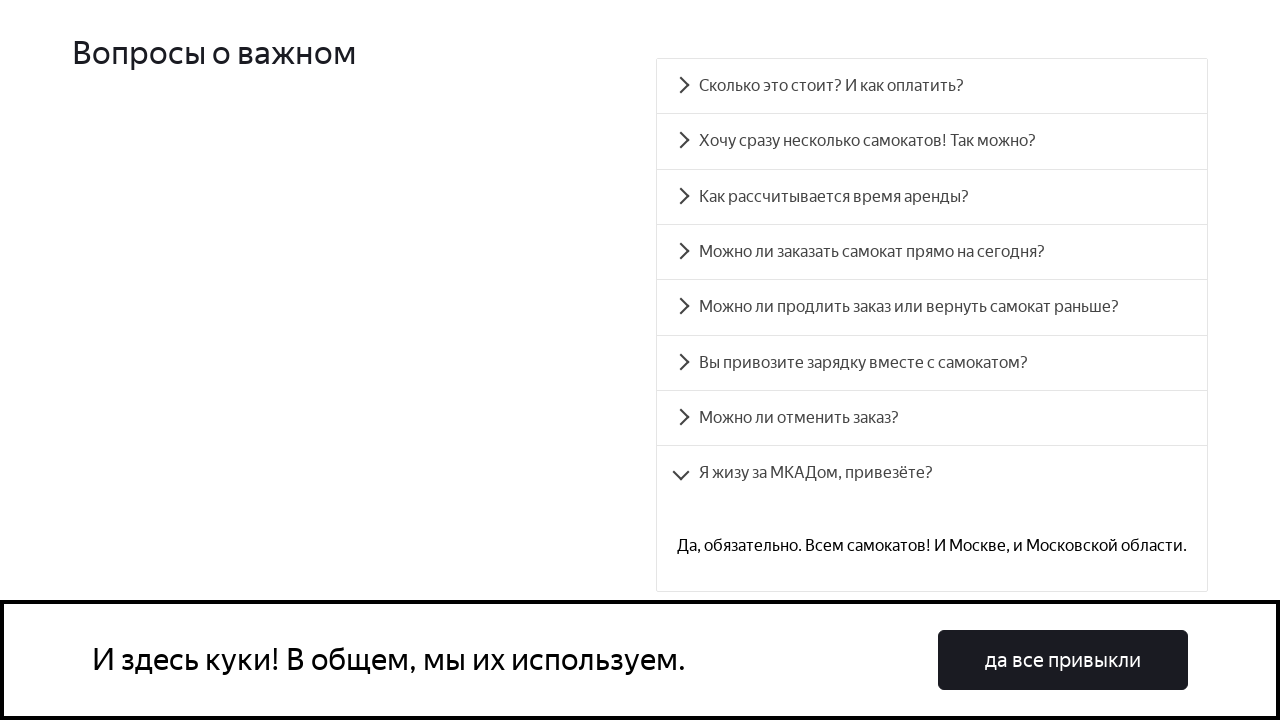